Tests JavaScript prompt dialog handling by navigating to a W3Schools try-it page, switching to the iframe, setting up a prompt response, and clicking a button to trigger the prompt

Starting URL: https://www.w3schools.com/js/tryit.asp?filename=tryjs_prompt

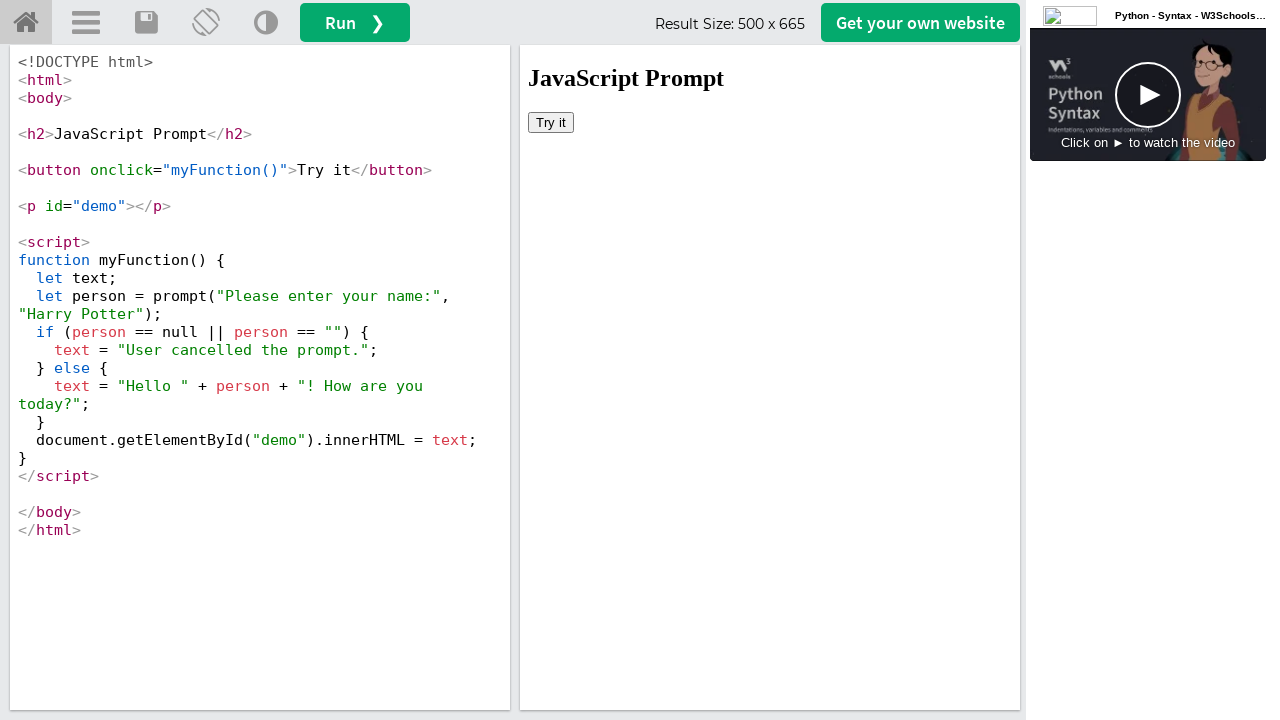

Navigated to W3Schools try-it page for JavaScript prompt dialog
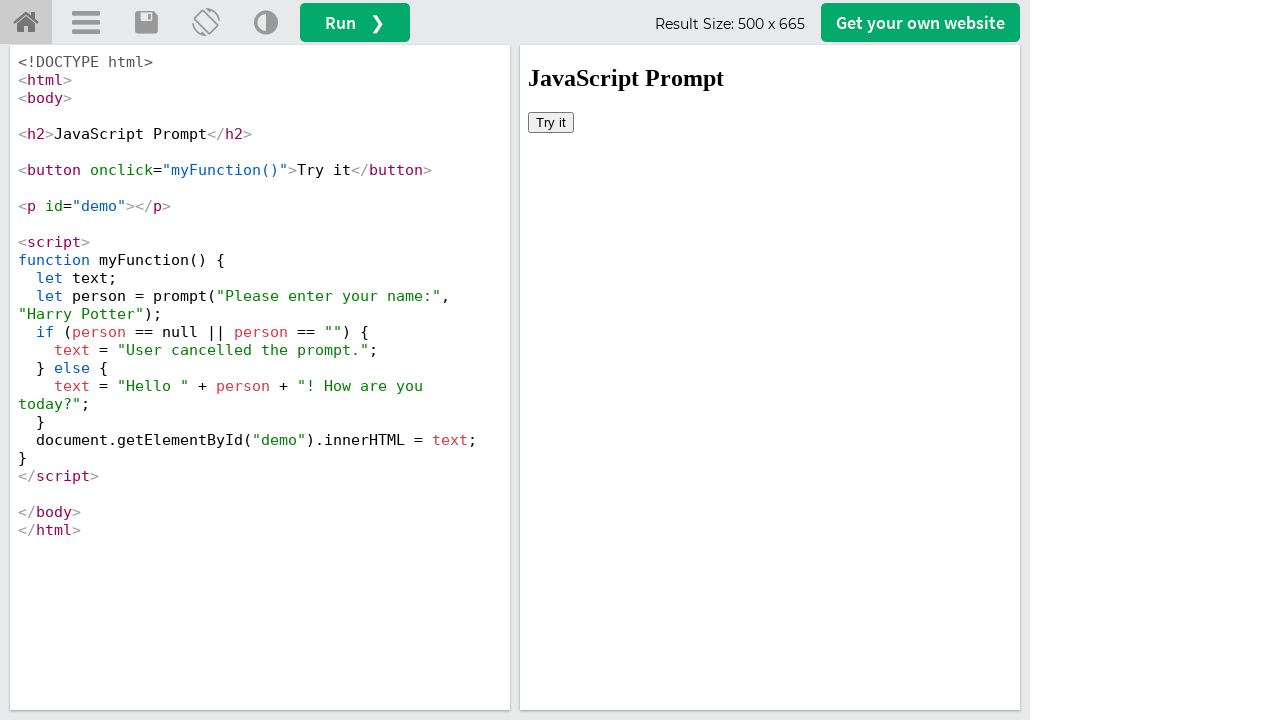

Located the iframe containing the test content
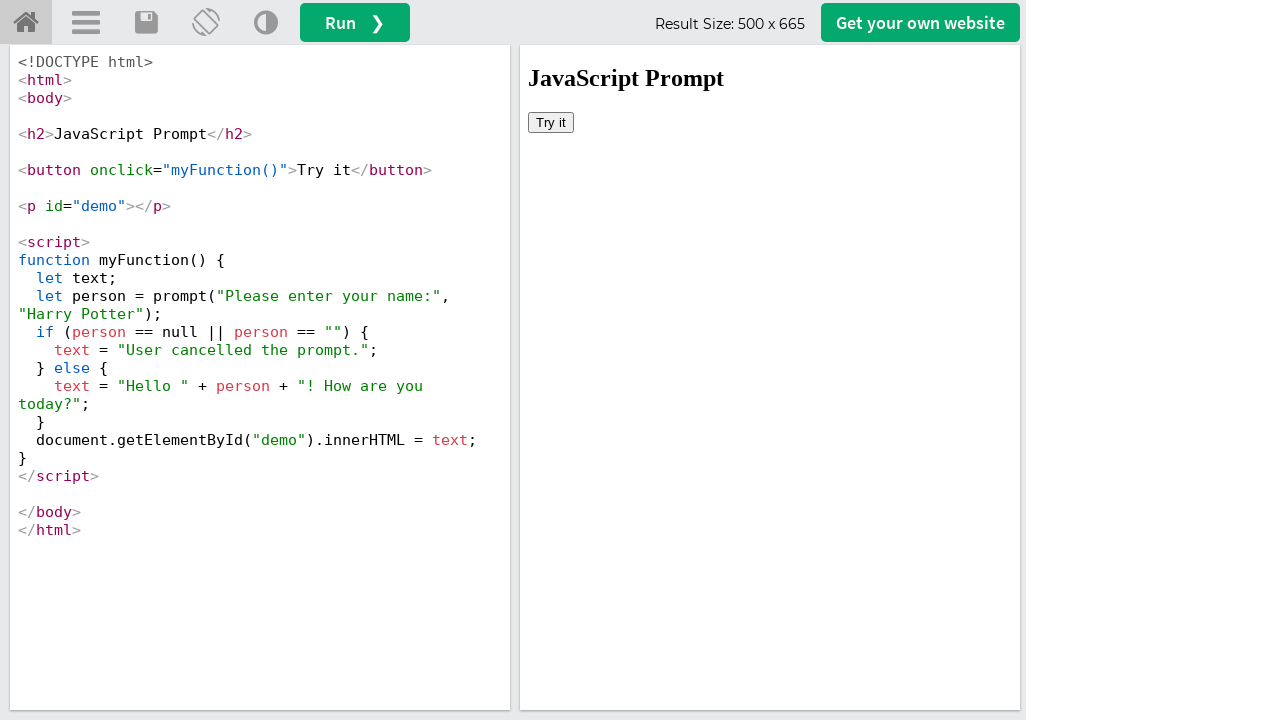

Set up prompt dialog handler to accept with response 'Kantu for Chrome user'
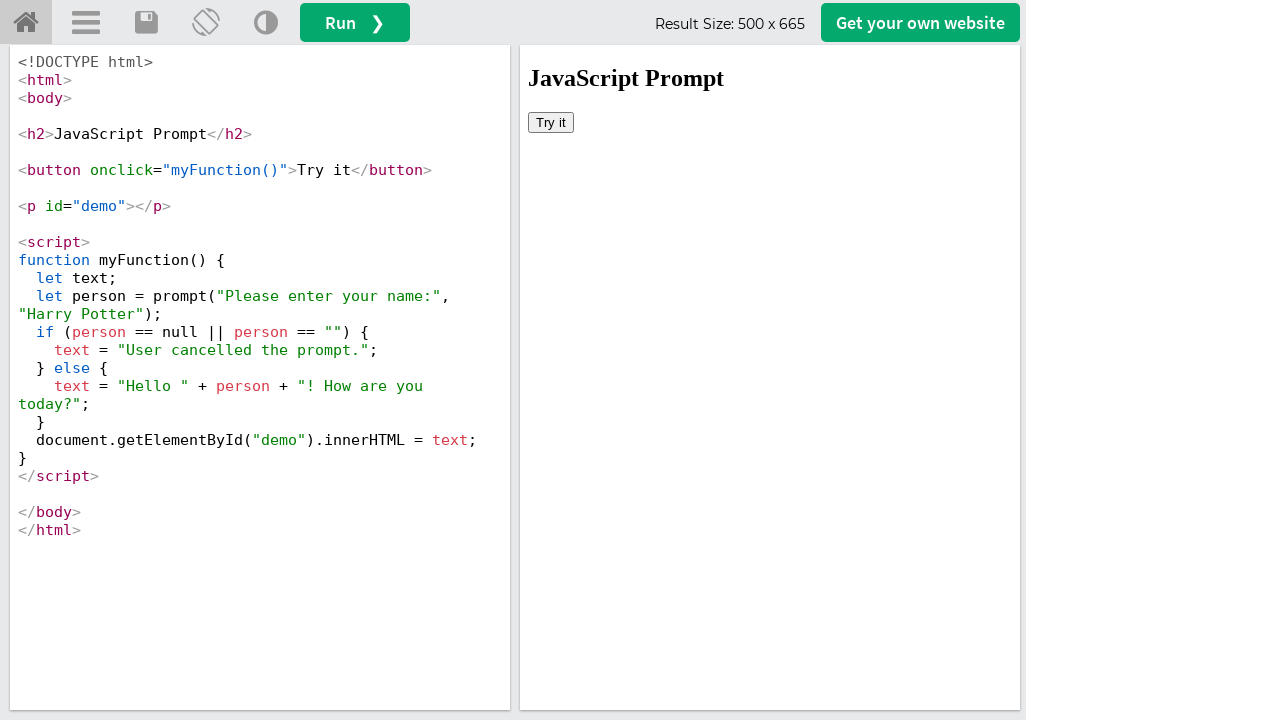

Clicked button in iframe to trigger the prompt dialog at (551, 122) on #iframeResult >> internal:control=enter-frame >> button
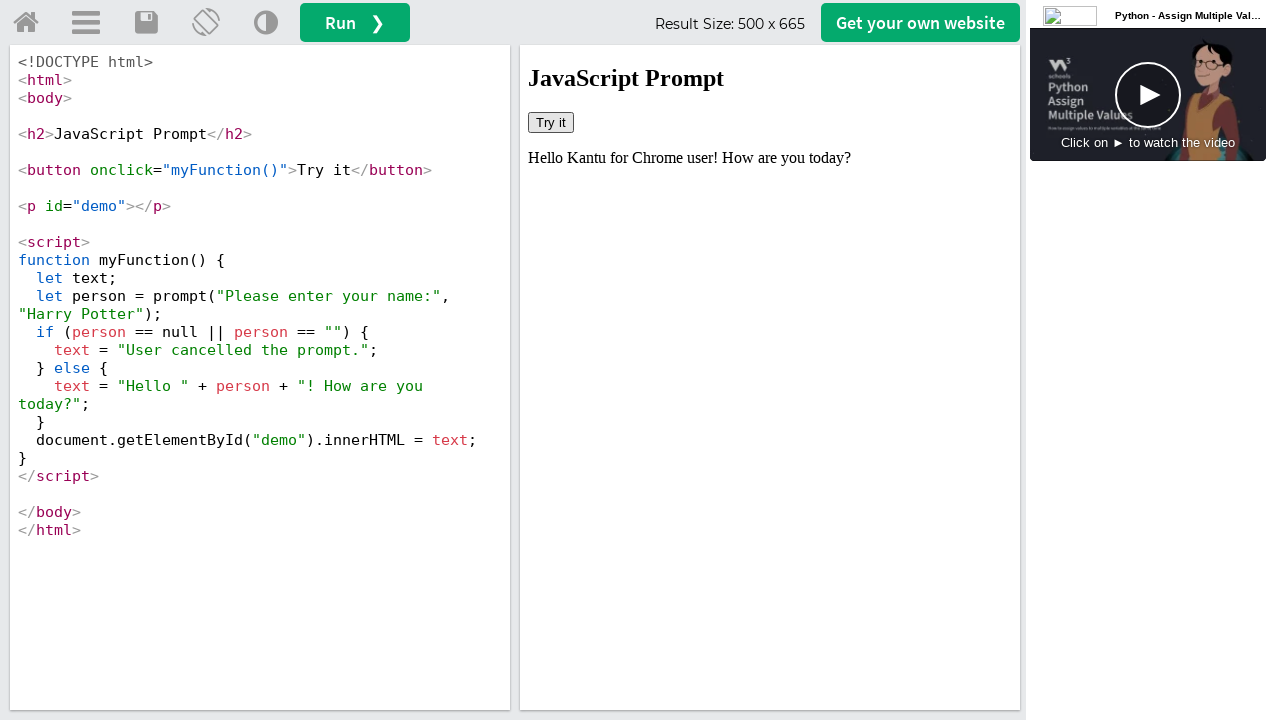

Waited for dialog interaction to complete
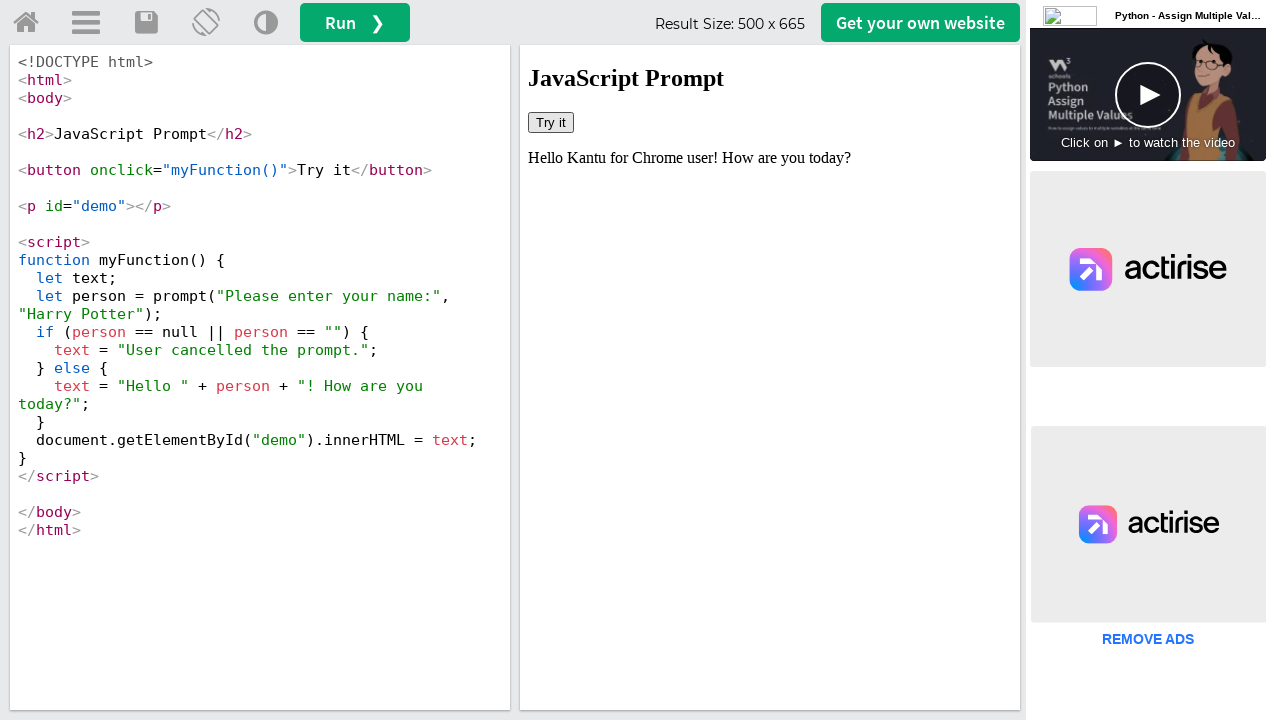

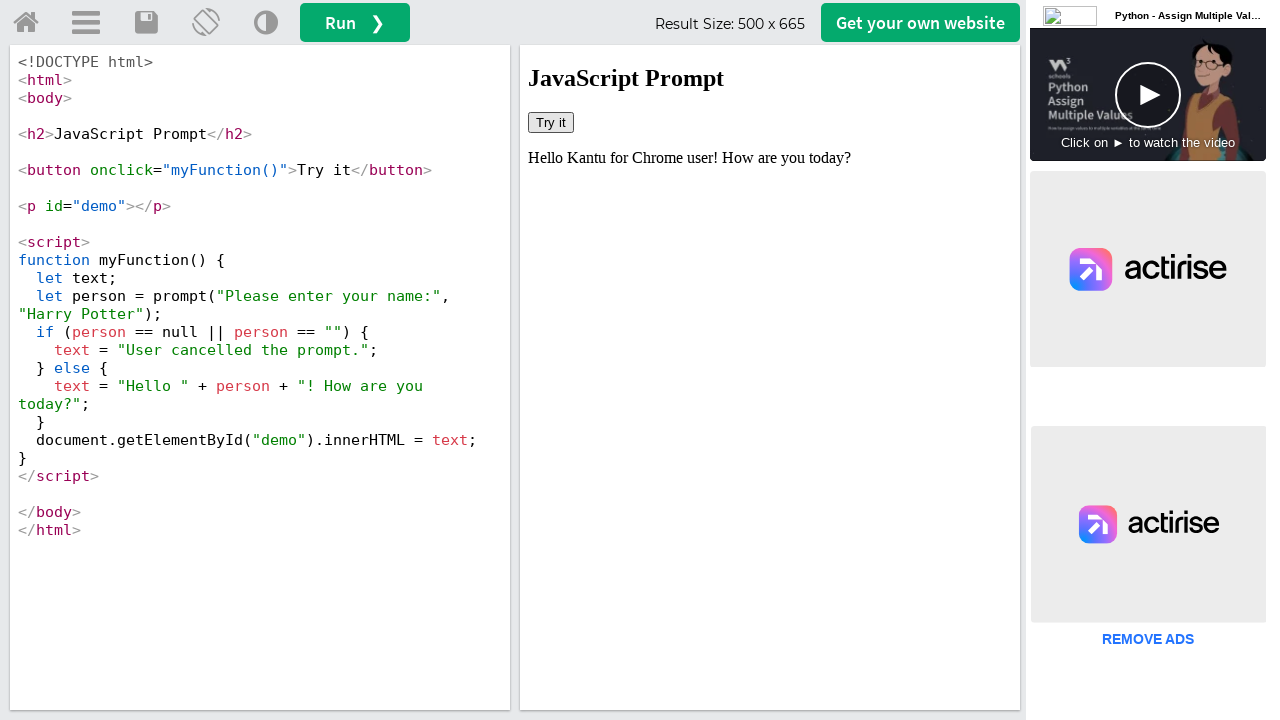